Tests that an error message is shown when trying to save an empty name field

Starting URL: https://devmountain-qa.github.io/employee-manager/1.2_Version/index.html

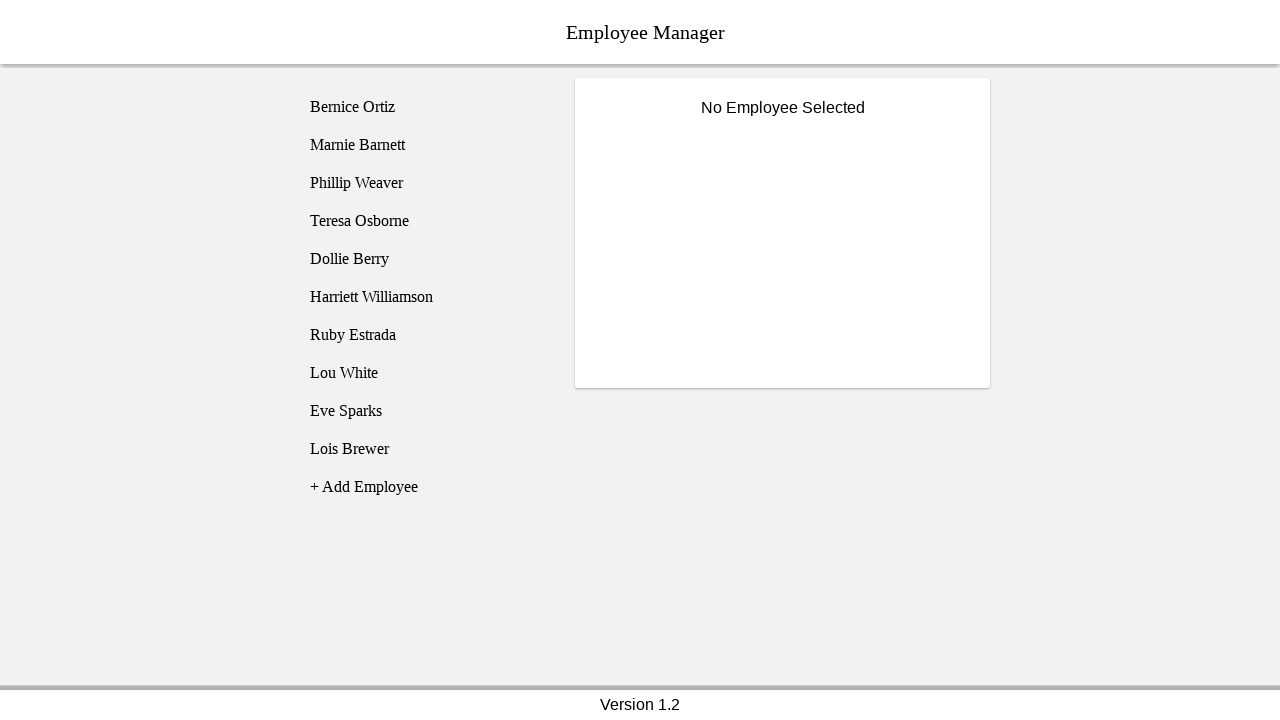

Clicked on Bernice Ortiz employee at (425, 107) on [name='employee1']
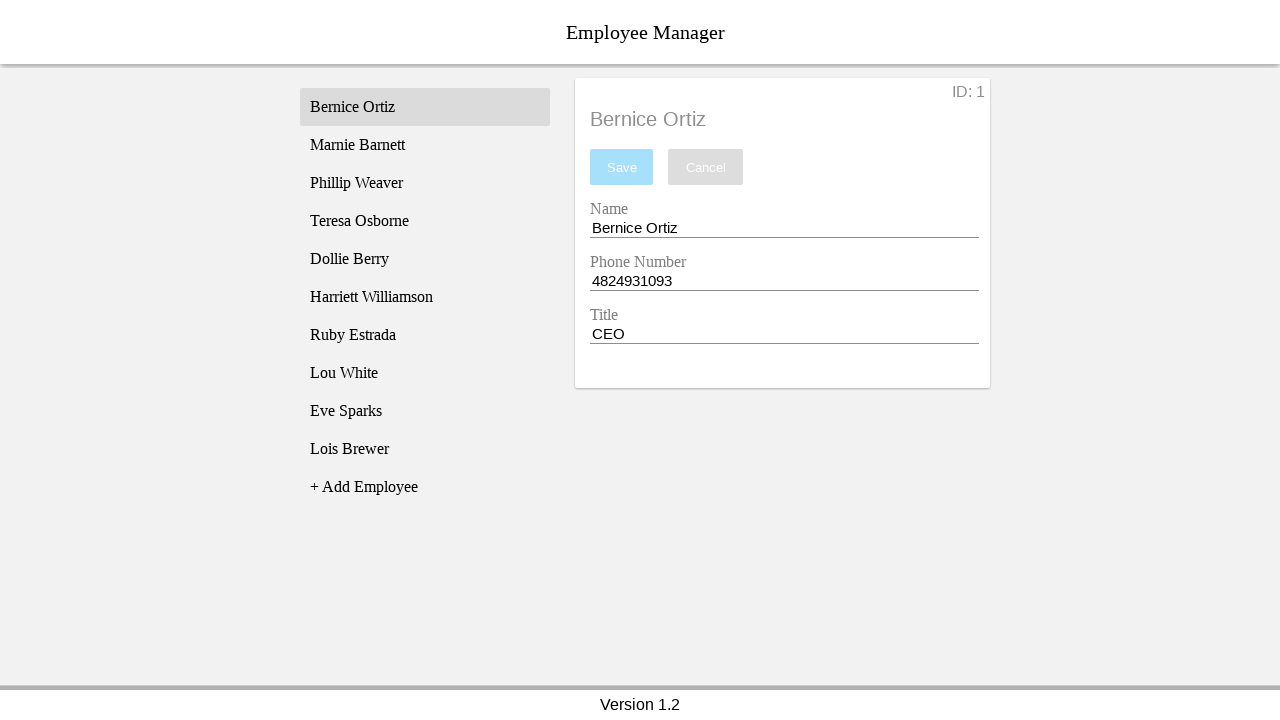

Name input field became visible
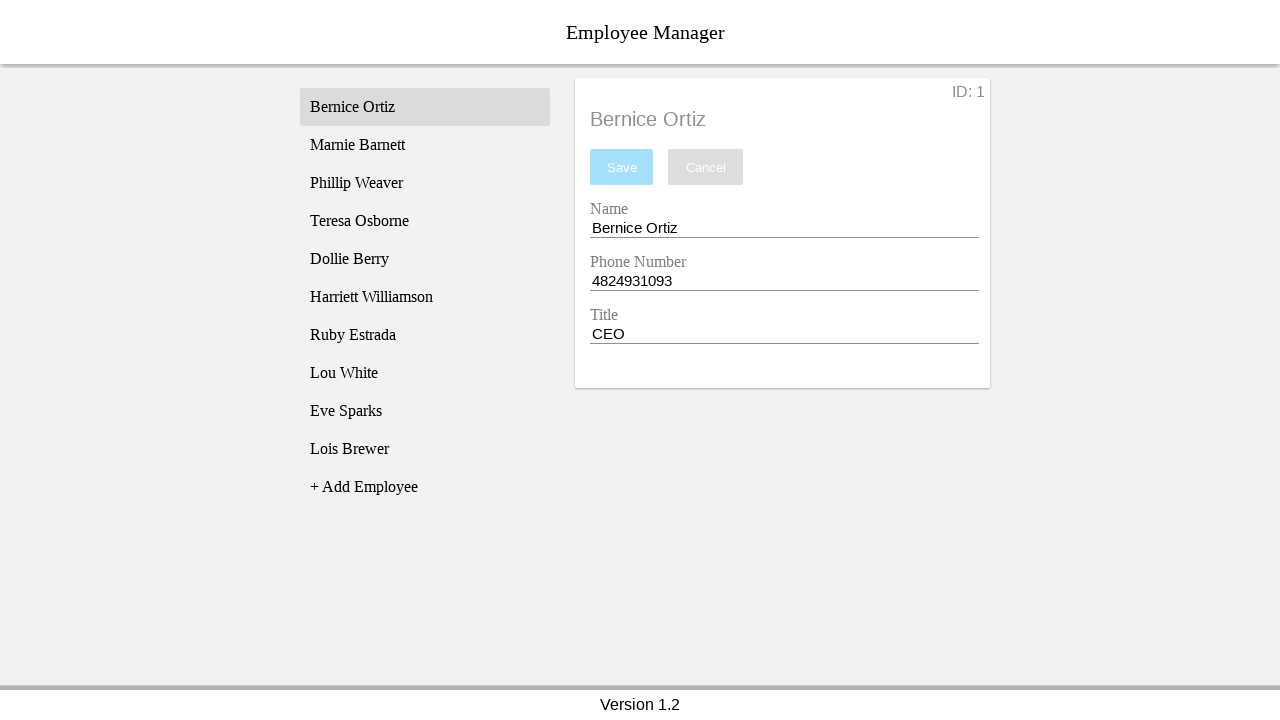

Cleared the name input field on [name='nameEntry']
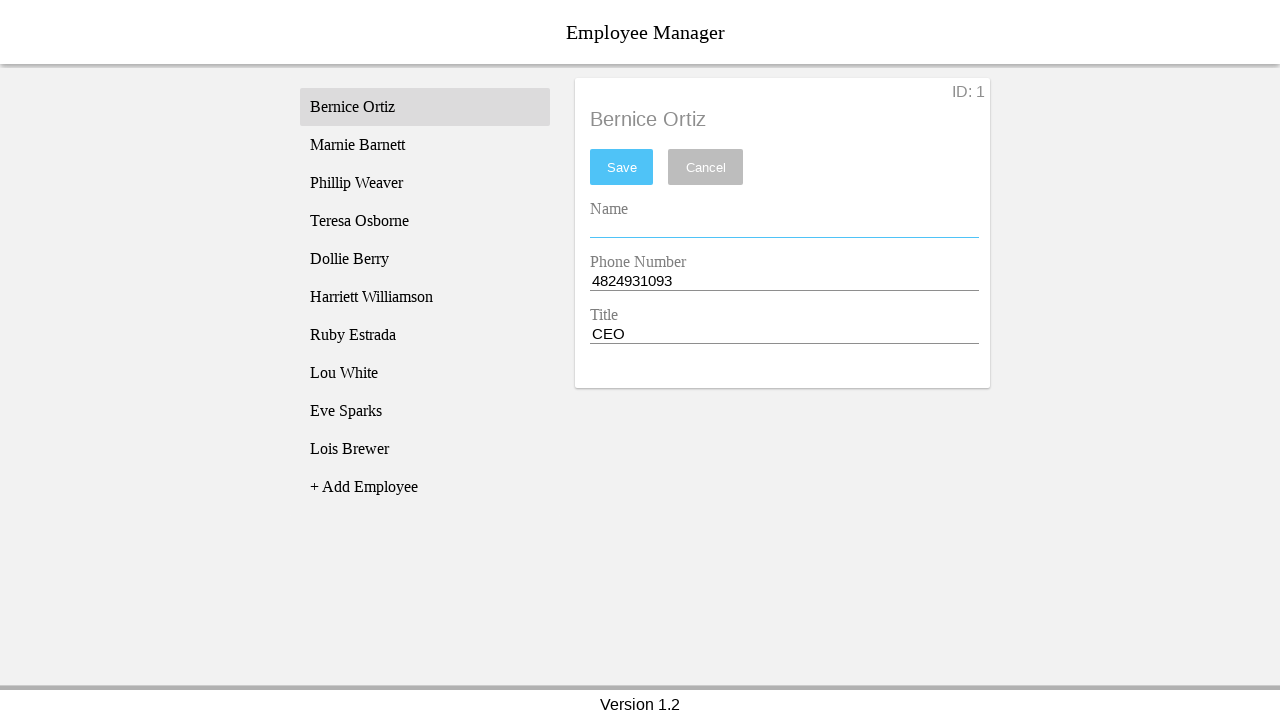

Pressed Space key in name field on [name='nameEntry']
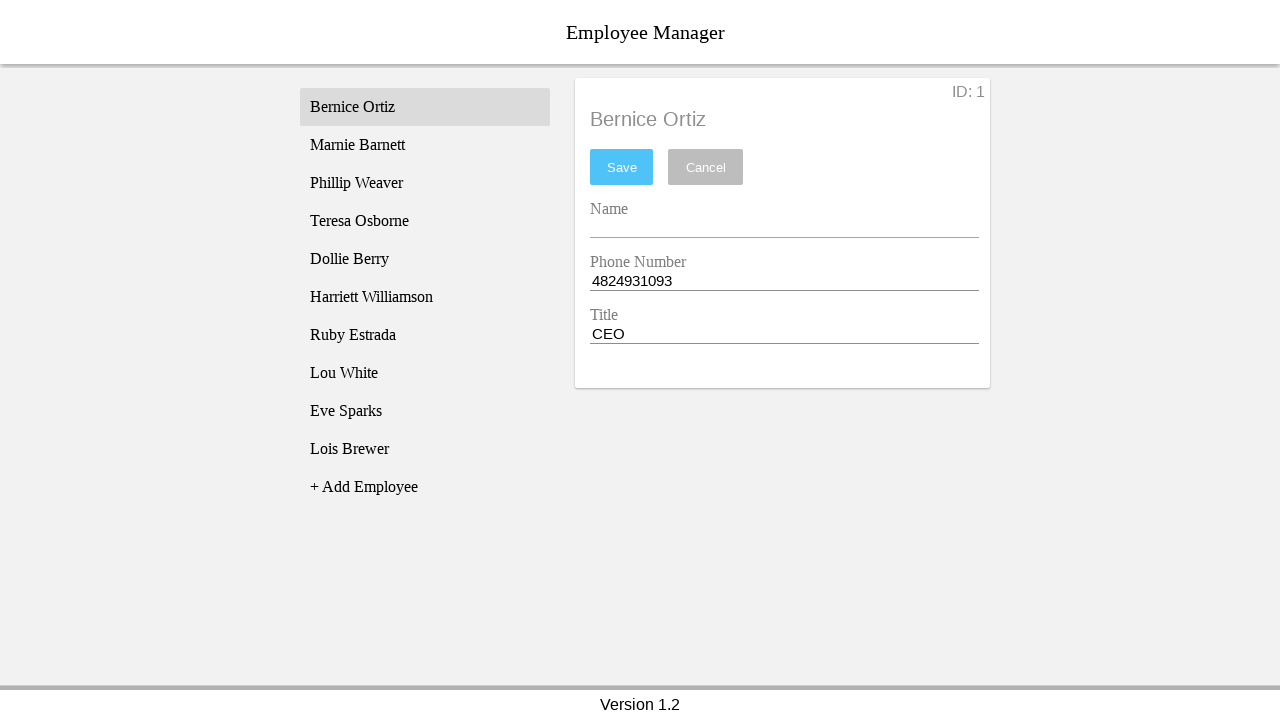

Pressed Backspace key in name field on [name='nameEntry']
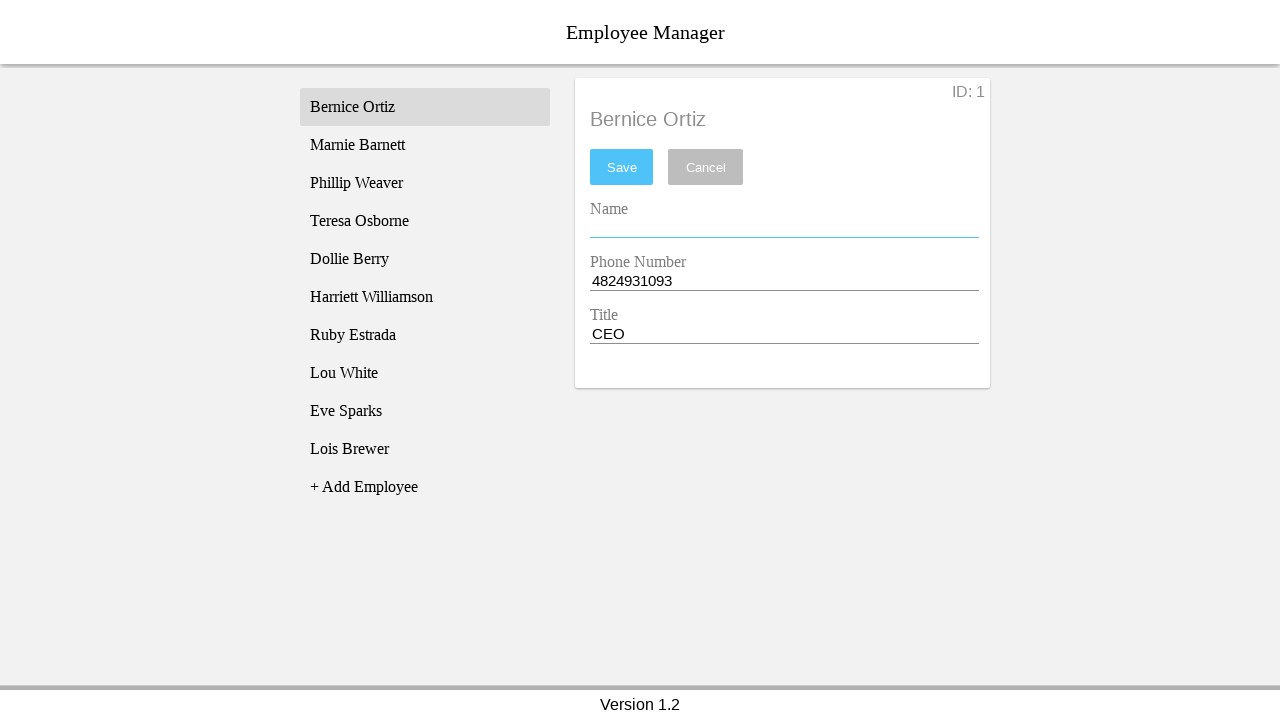

Clicked save button at (622, 167) on #saveBtn
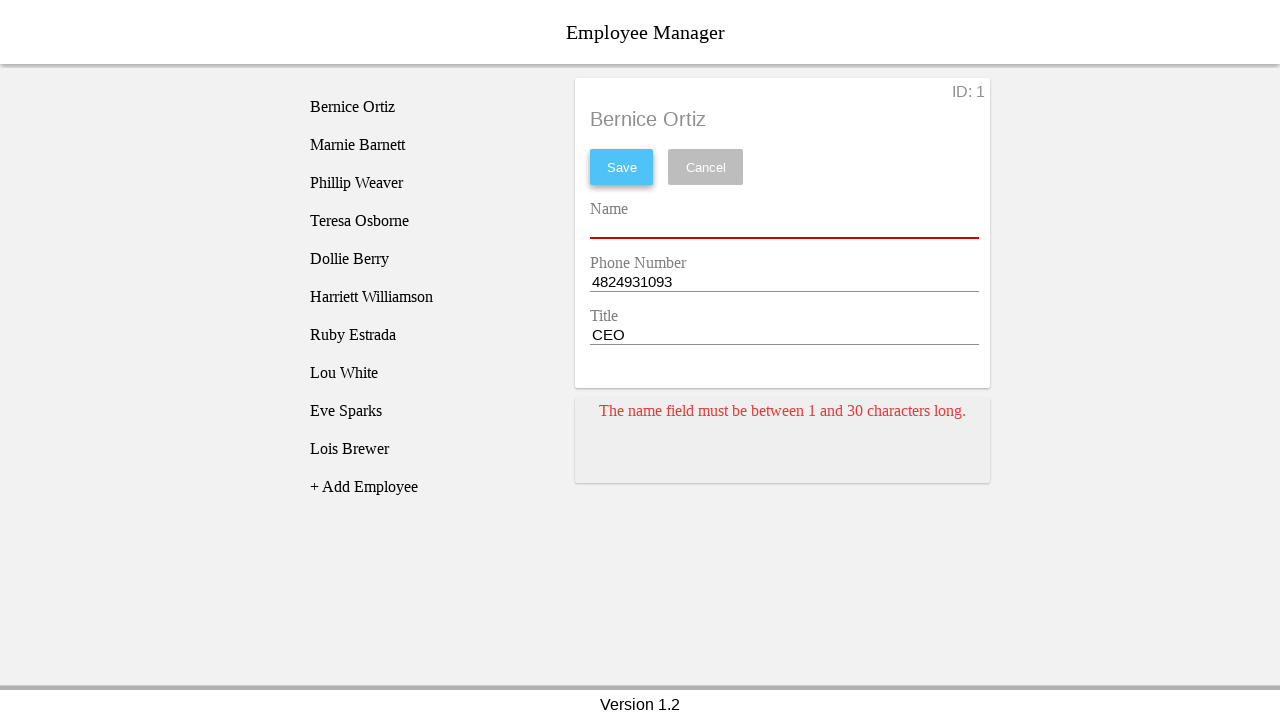

Error message card appeared confirming empty name field validation
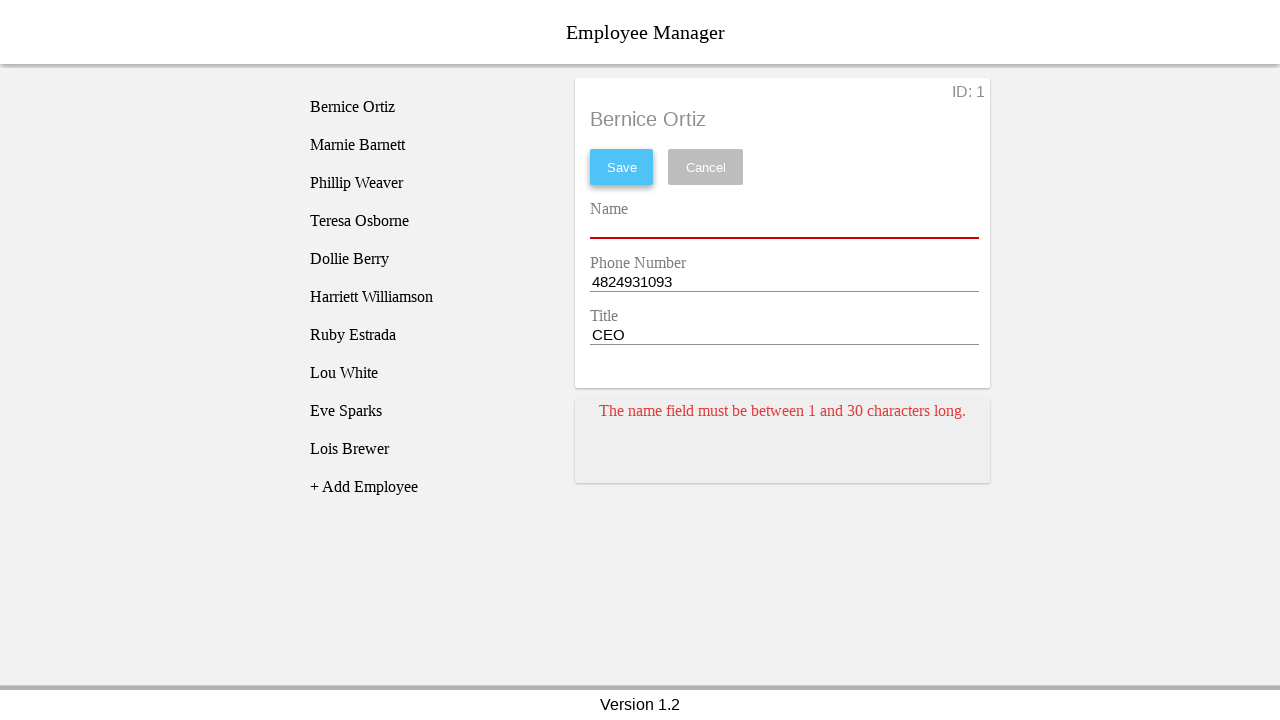

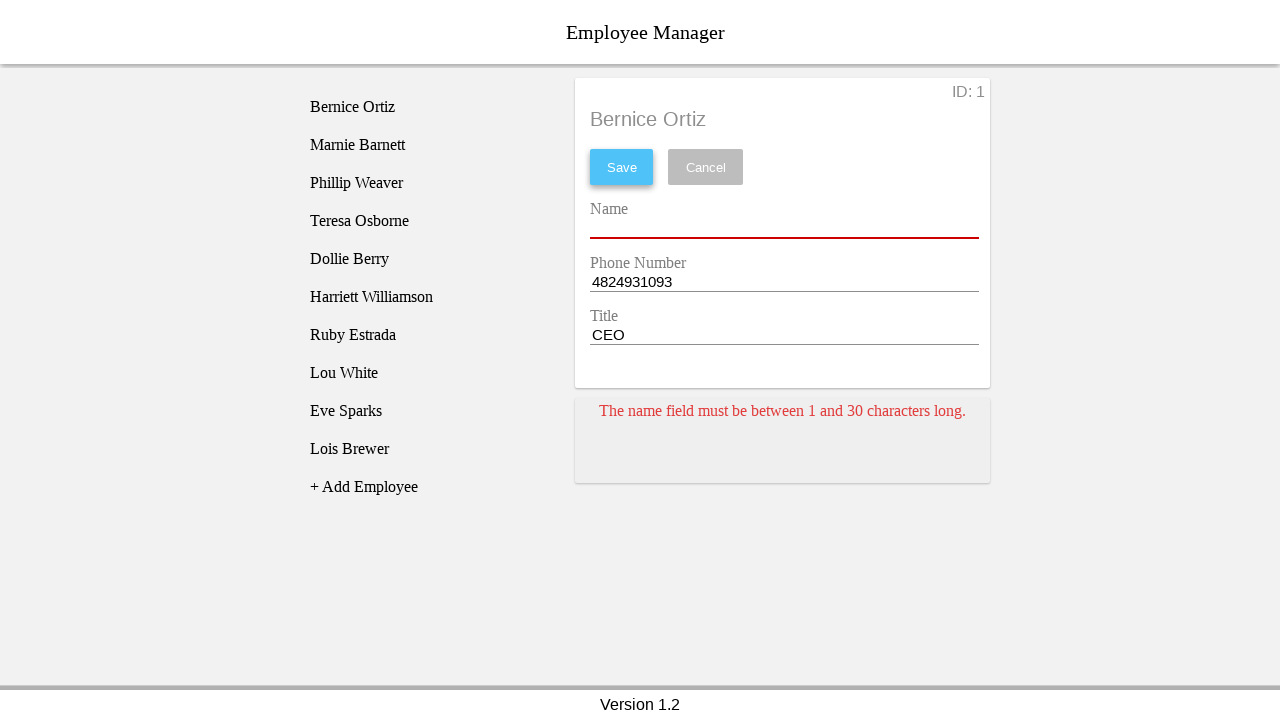